Tests the Book Now button functionality on the Spectaculars of Dubai Tour page by clicking the submit button

Starting URL: https://phptravels.net/tour/36/tours/22-10-2025/1/0

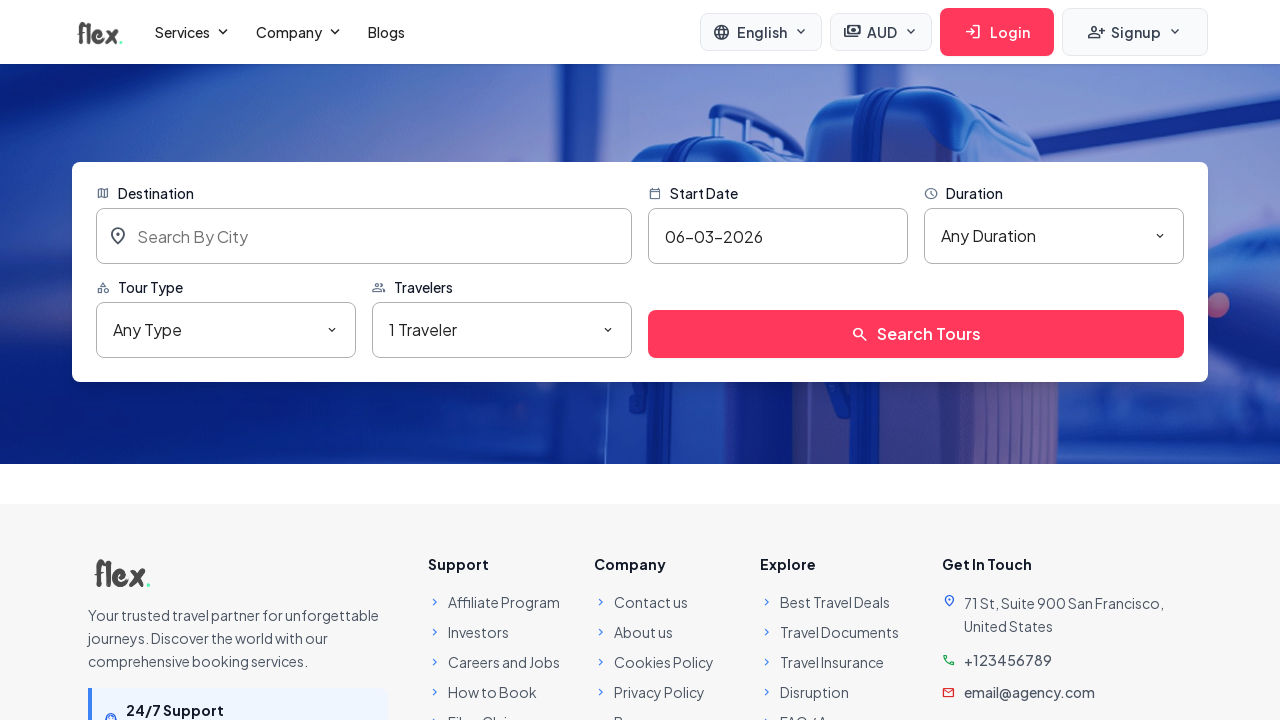

Waited for Book Now submit button to become visible
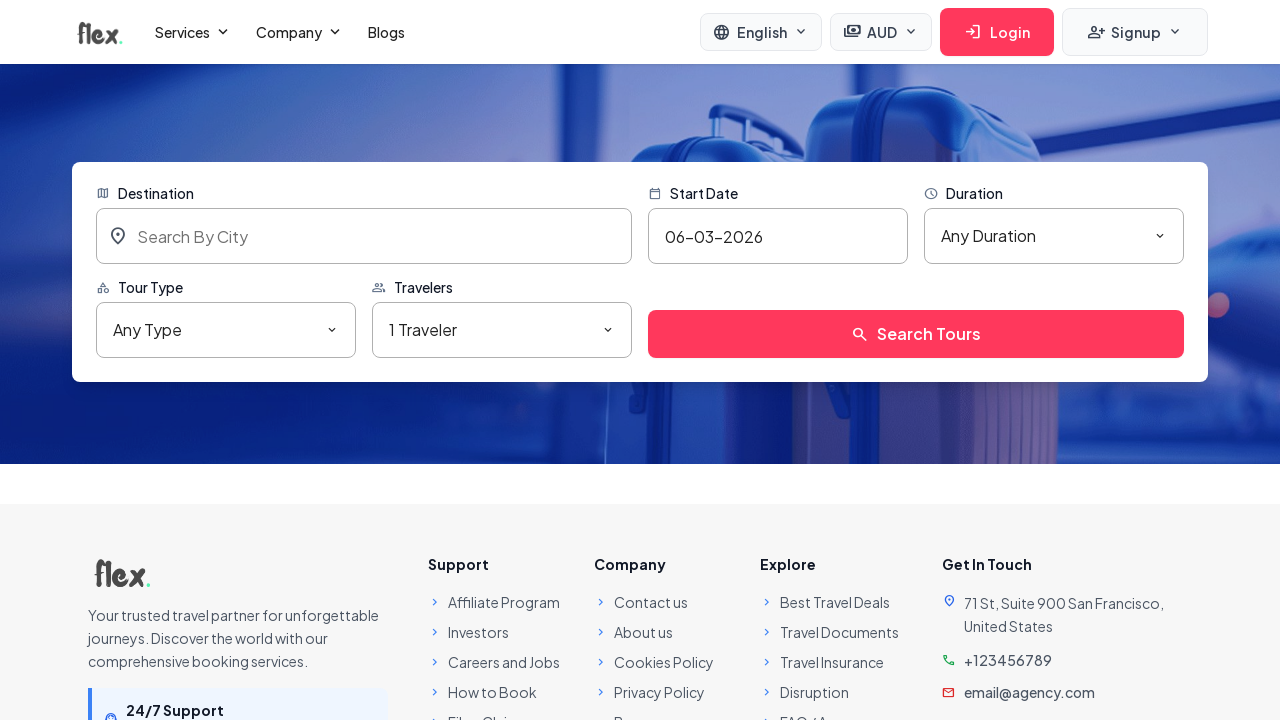

Clicked the Book Now submit button on Spectaculars of Dubai Tour page at (916, 334) on button[type='submit']
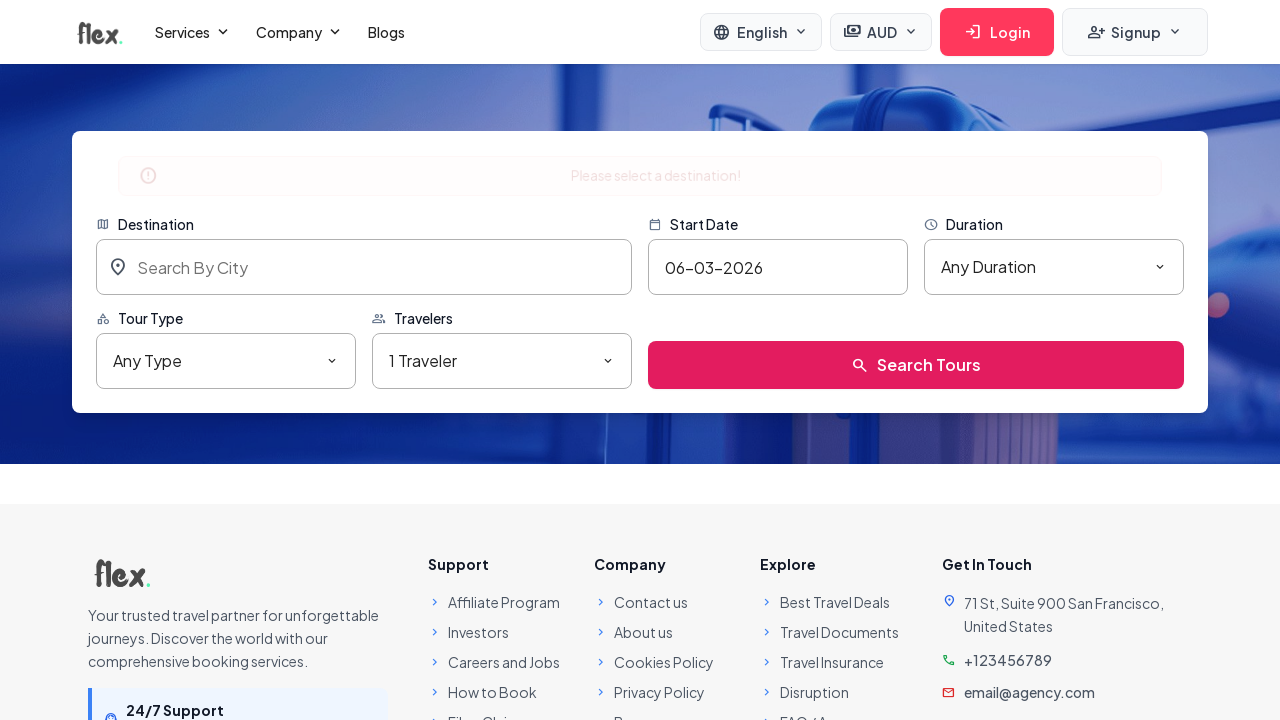

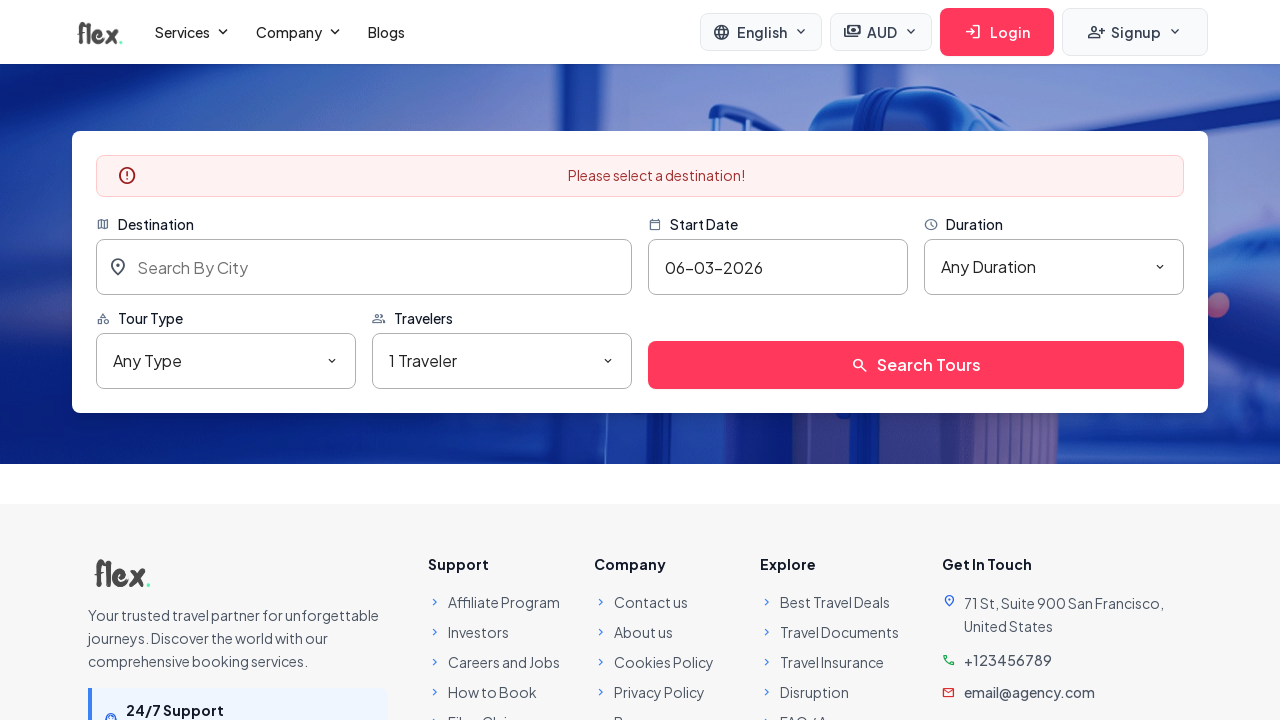